Tests redirect functionality by clicking on redirect link and verifying URL changes

Starting URL: https://the-internet.herokuapp.com/

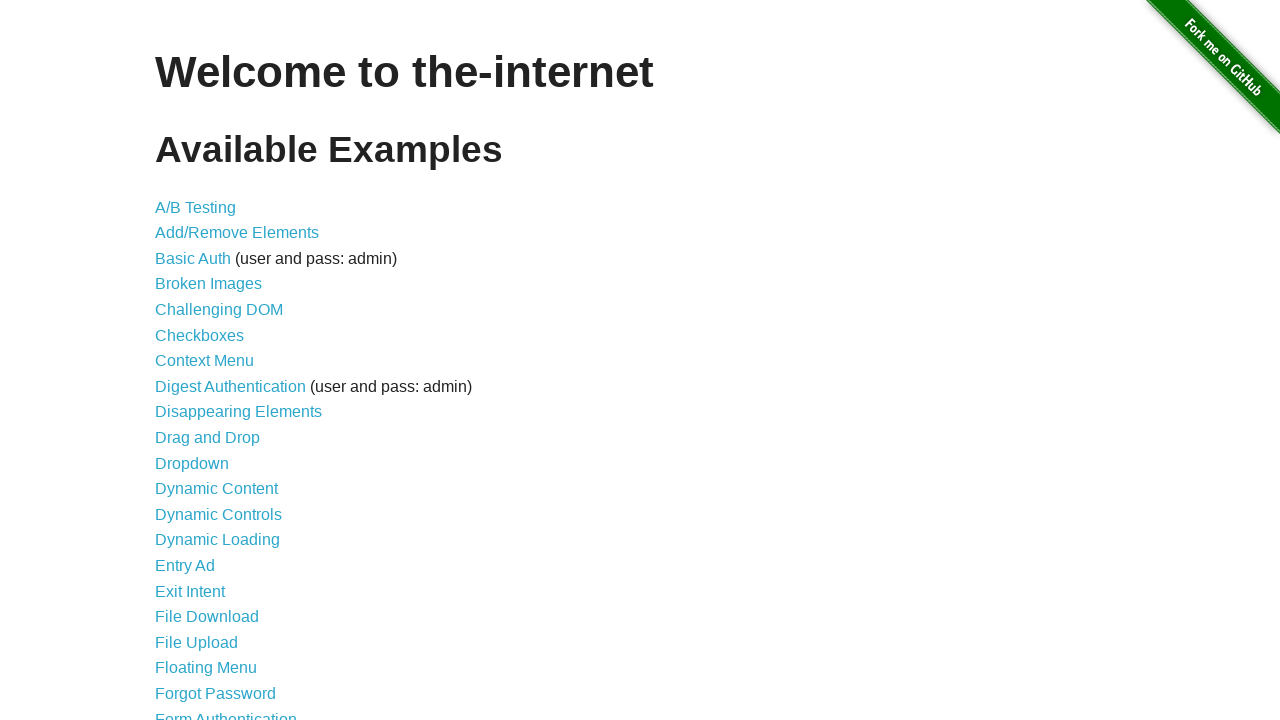

Clicked on 'Redirect Link' text at (202, 446) on text='Redirect Link'
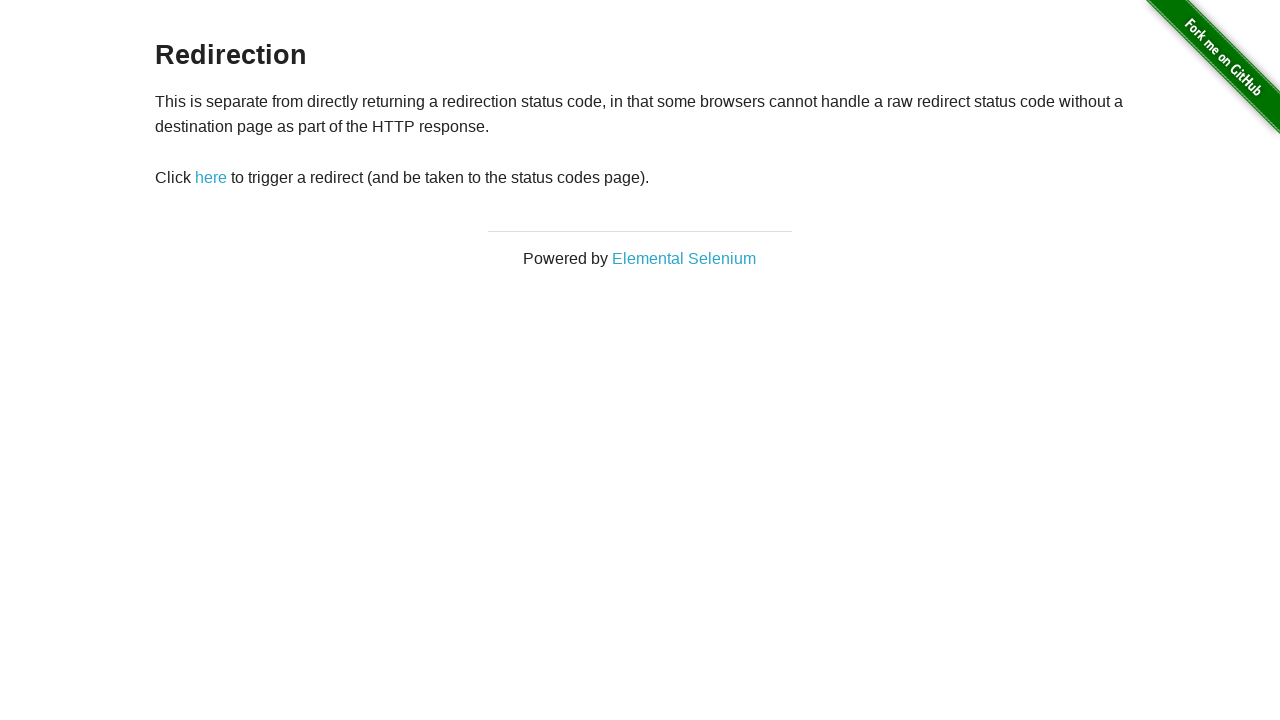

Stored current URL: https://the-internet.herokuapp.com/redirector
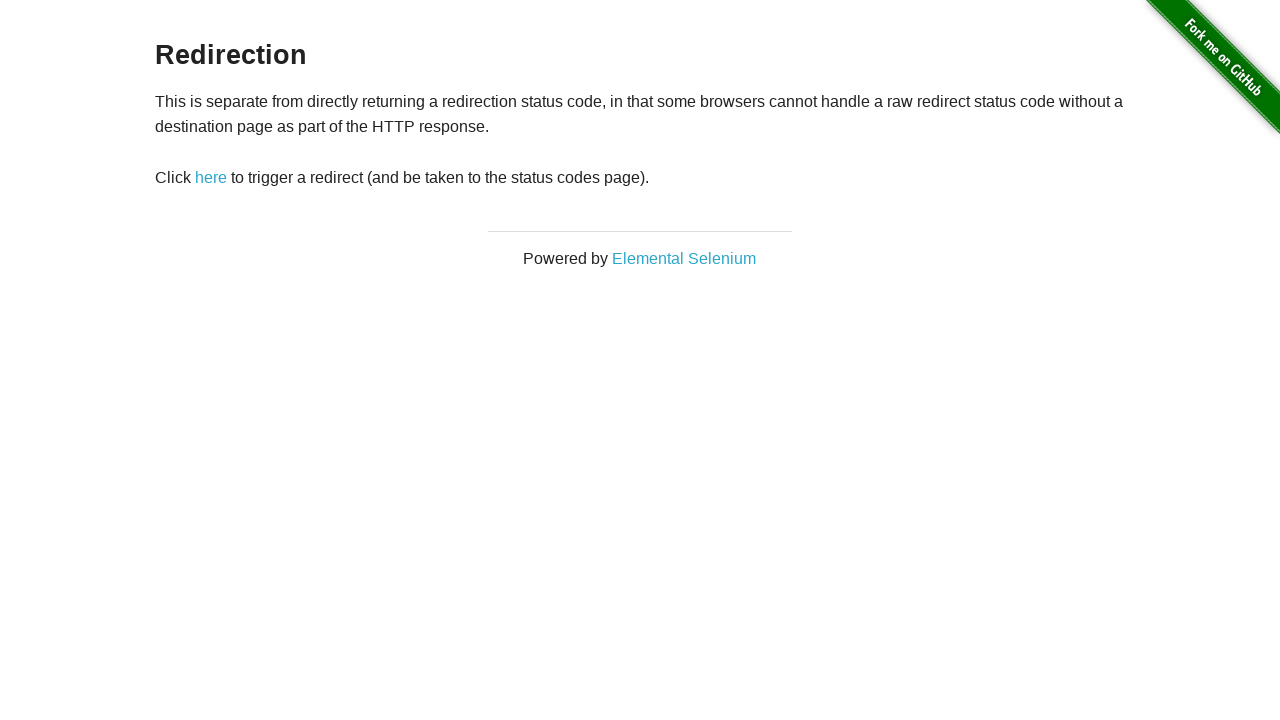

Clicked the redirect button with ID 'redirect' at (211, 178) on #redirect
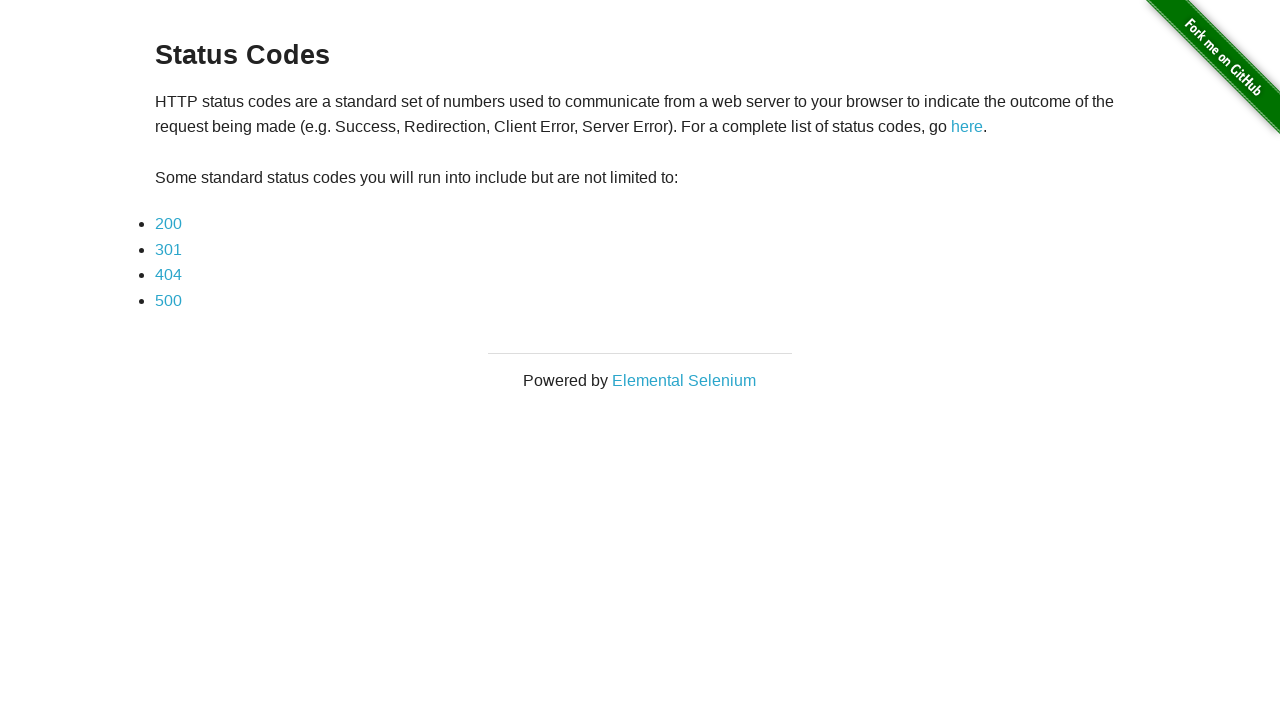

Verified URL changed from https://the-internet.herokuapp.com/redirector to https://the-internet.herokuapp.com/status_codes
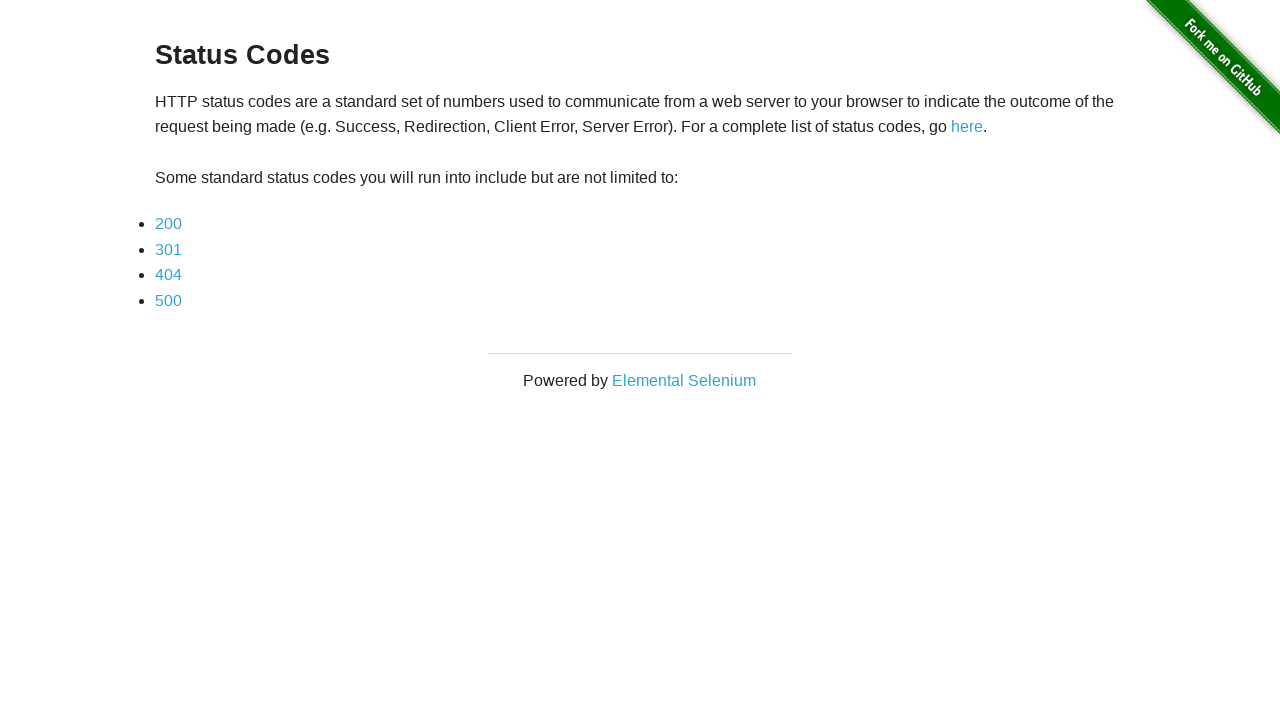

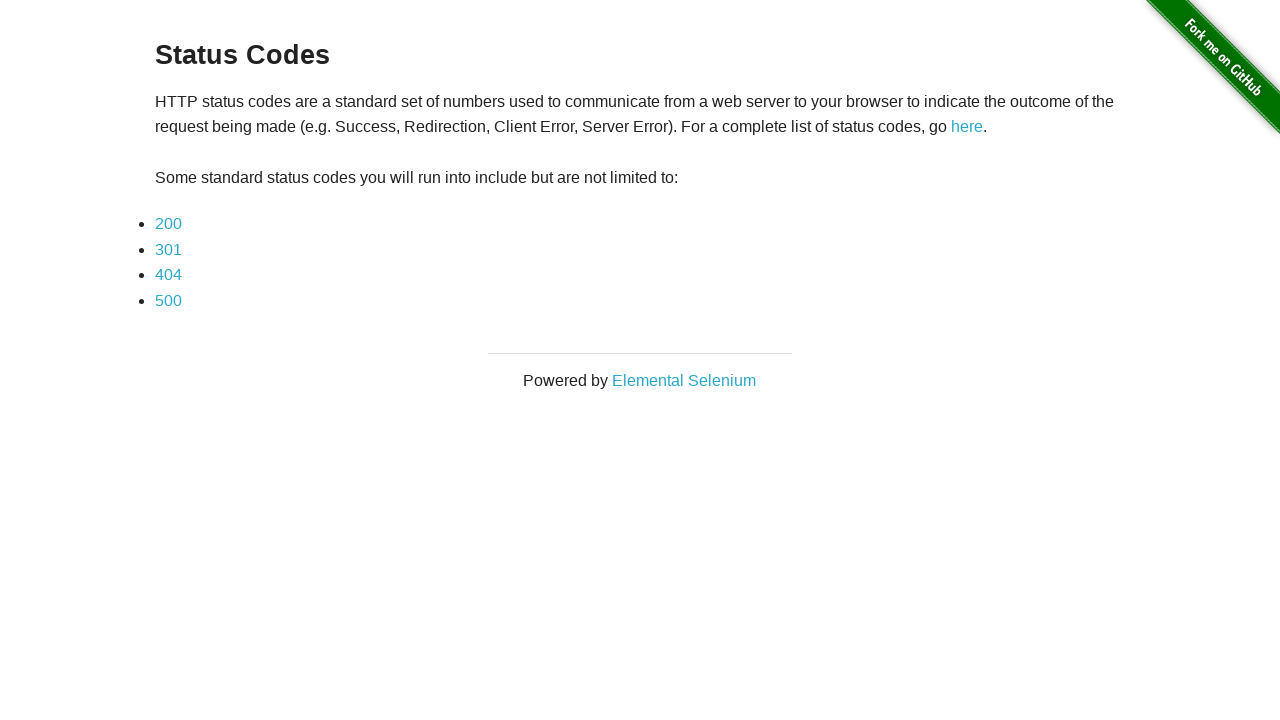